Tests the search functionality on Angeloni supermarket website by entering a product search term, submitting the search, waiting for results to load, and clicking the "Mostrar mais" (Show more) button to load additional products.

Starting URL: https://www.angeloni.com.br/super/?utm_source=site+eletro&utm_medium=clicks&utm_campaign=Super_Eletro&utm_id=super

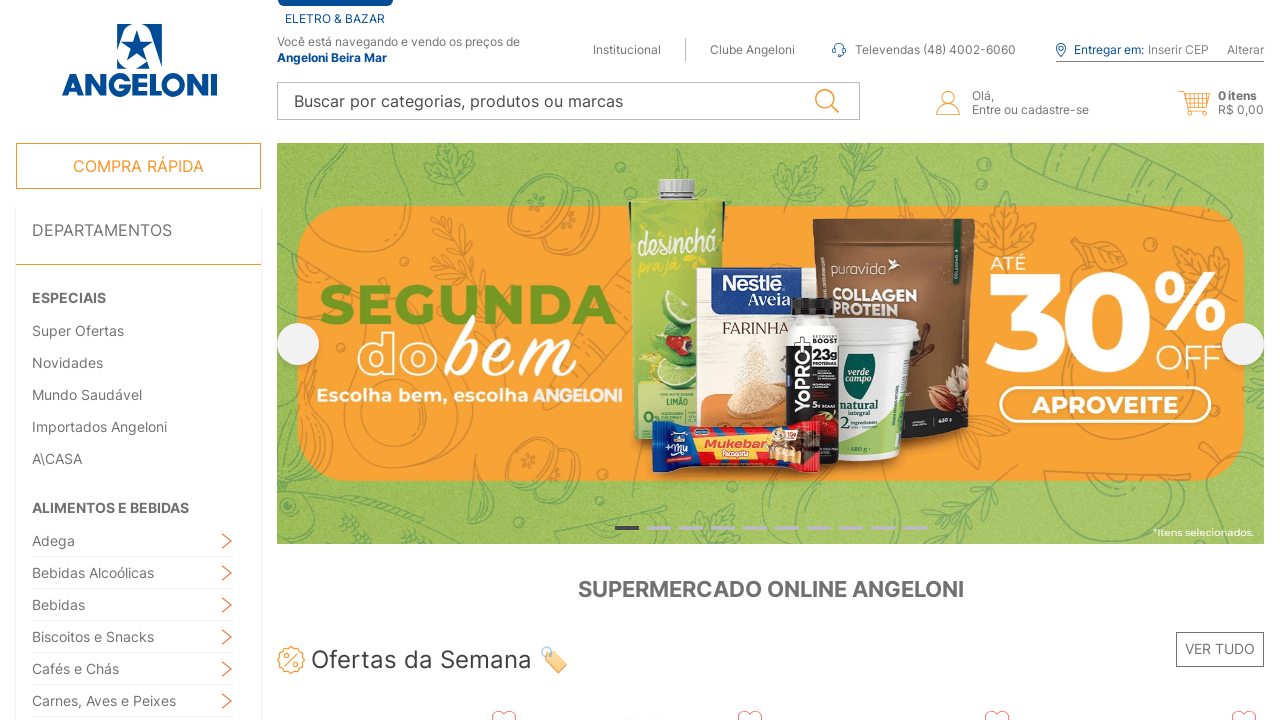

Waited 3 seconds for page to load
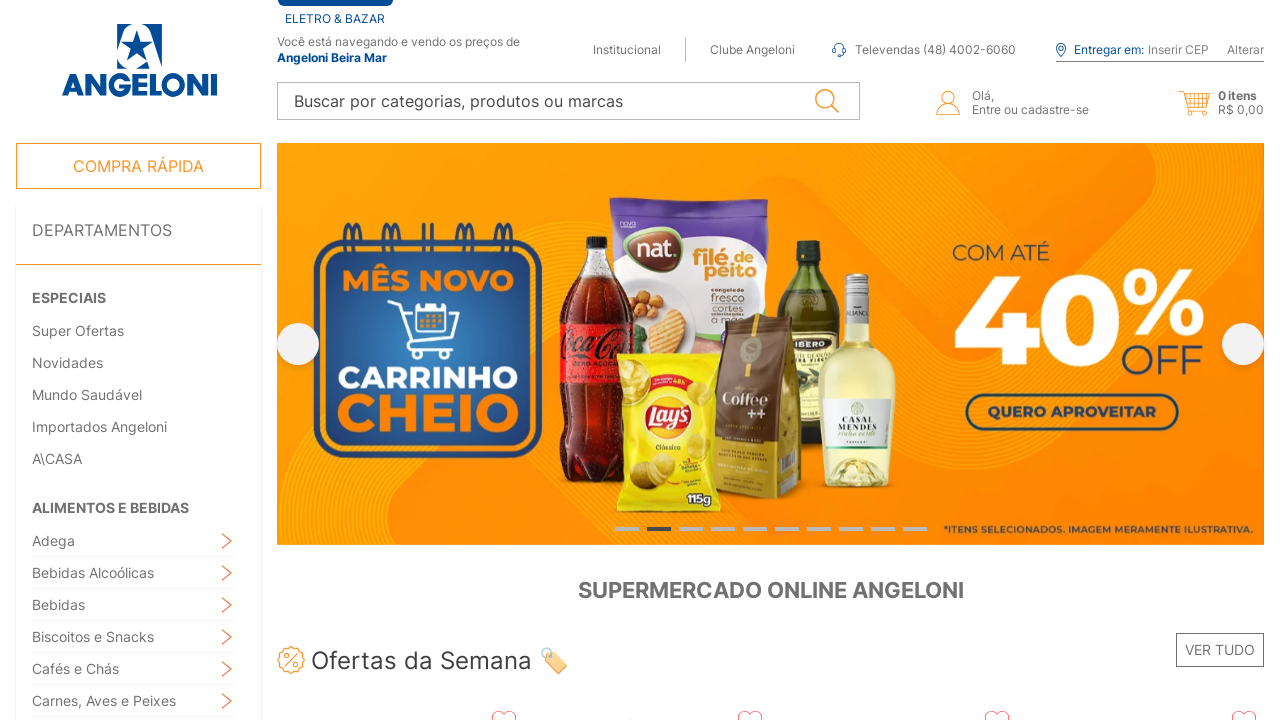

Found search input using selector: input[placeholder="Buscar por categorias, produtos ou marcas"]
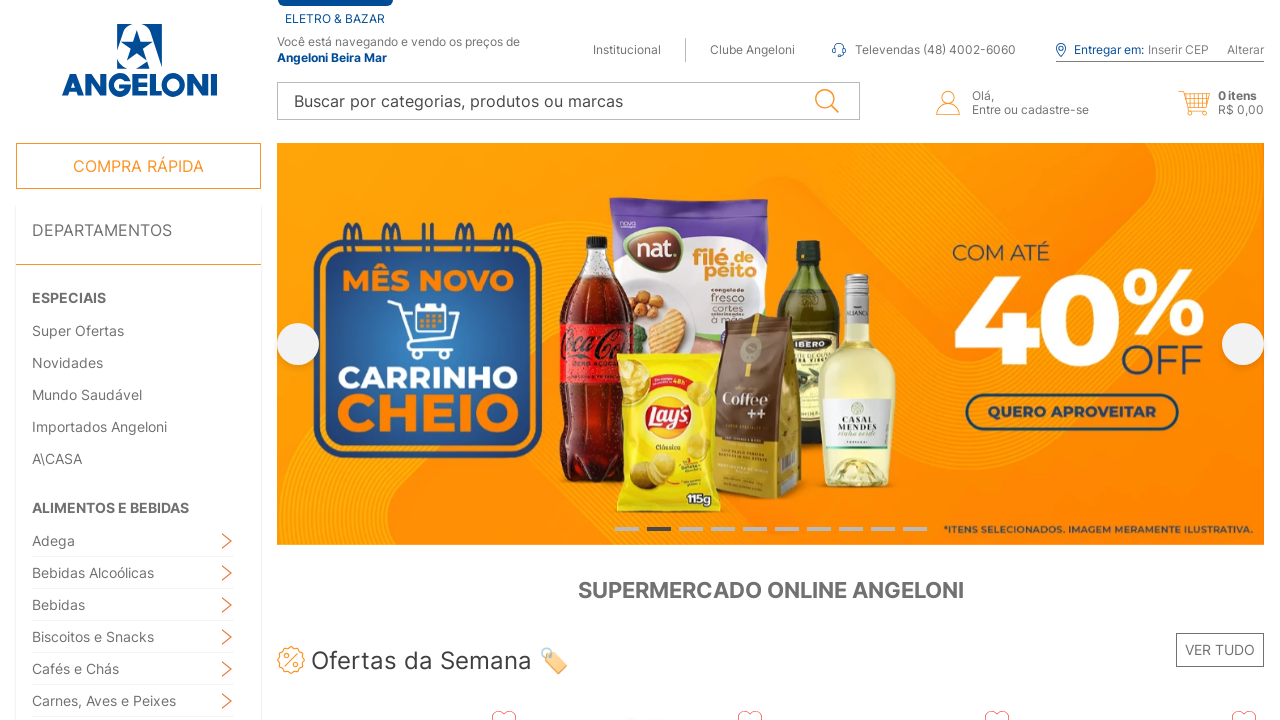

Clicked on search input field
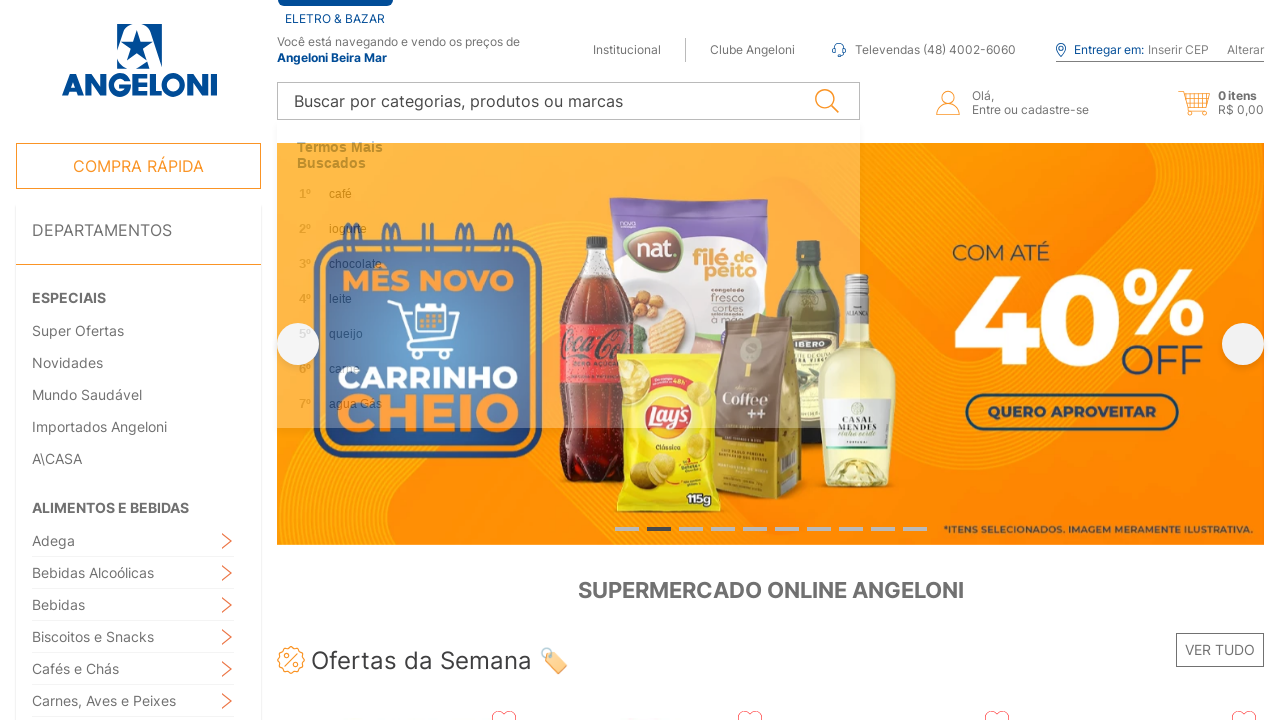

Filled search input with 'arroz 5kg'
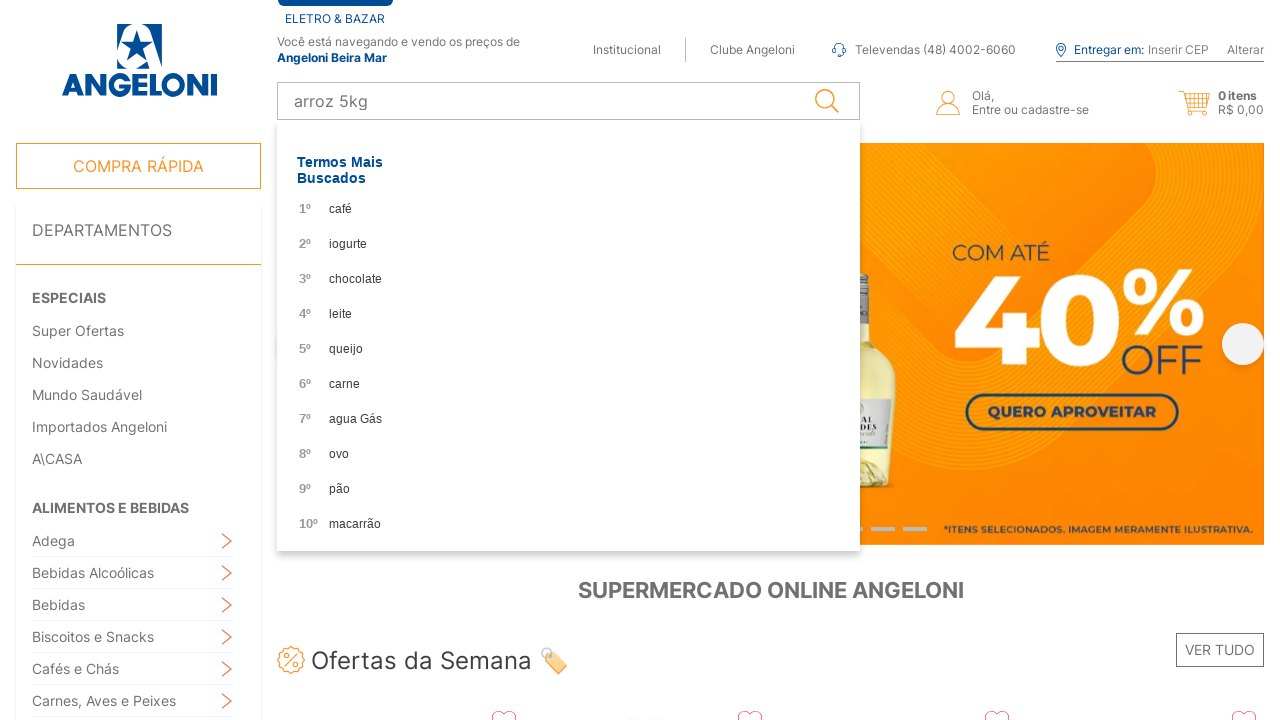

Waited 500ms for search input to process
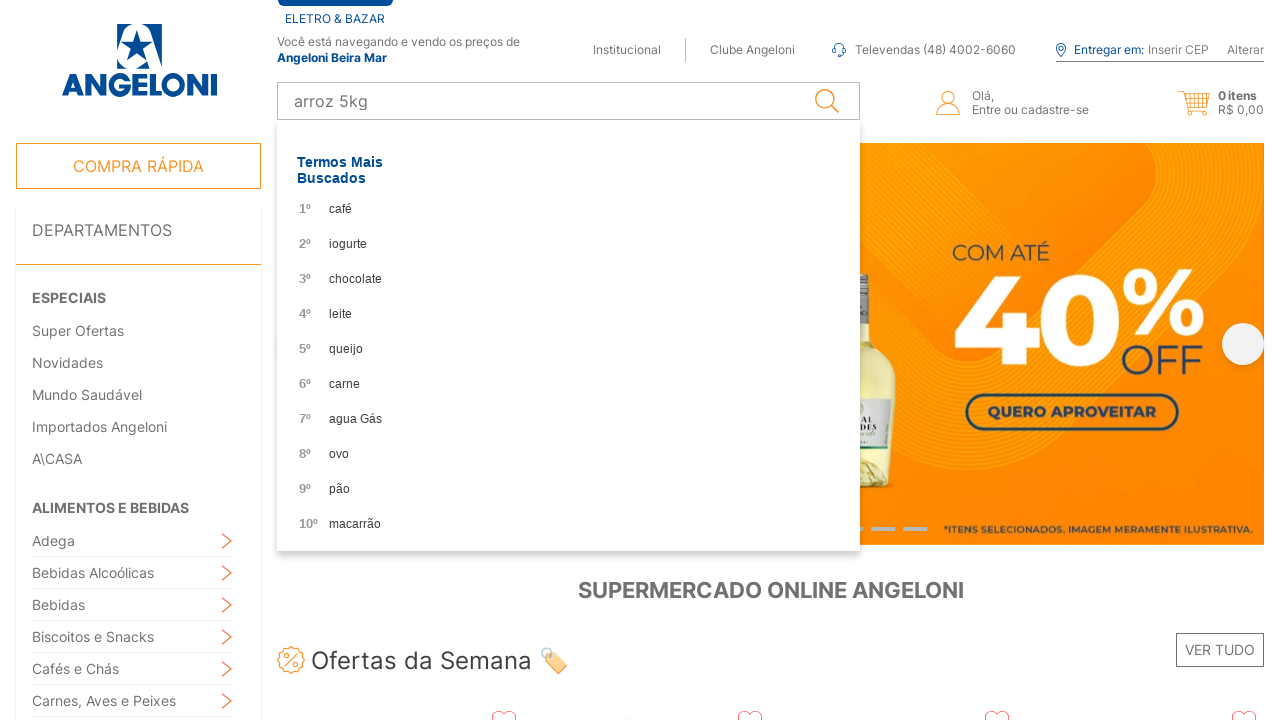

Pressed Enter to submit search
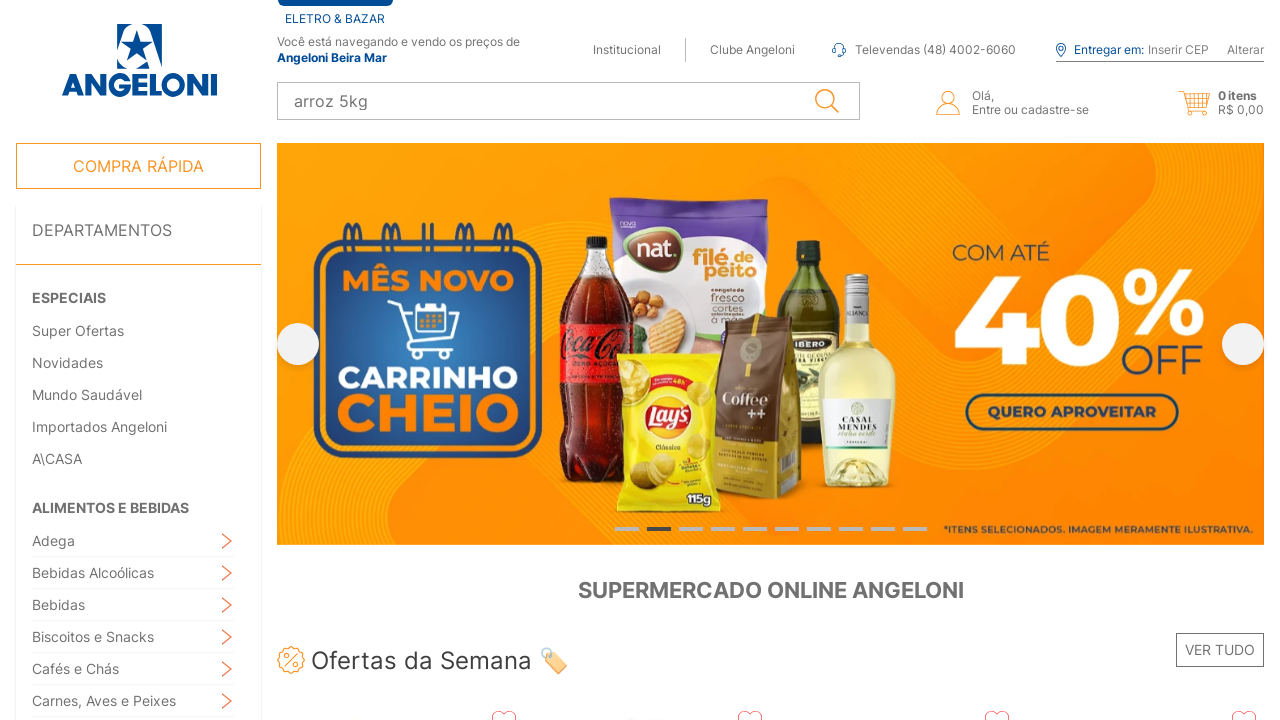

Waited 5 seconds for search results to load
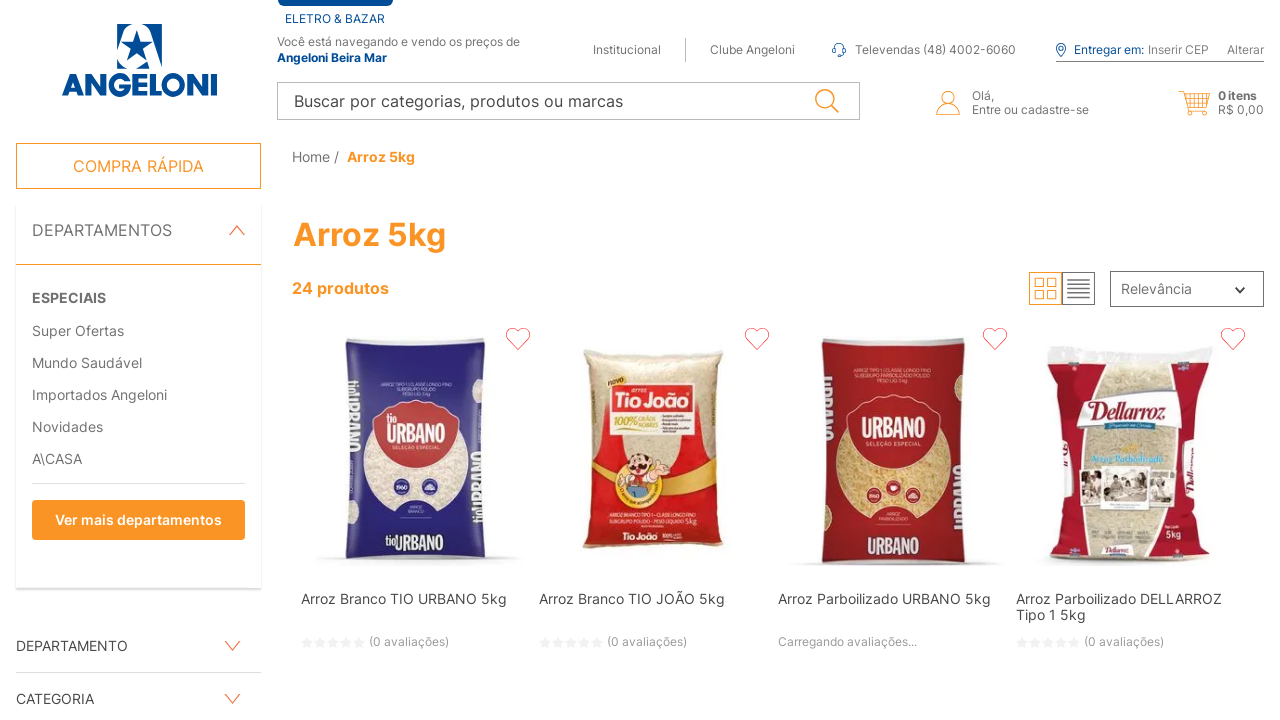

Product results appeared using selector: .vtex-search-result-3-x-galleryItem
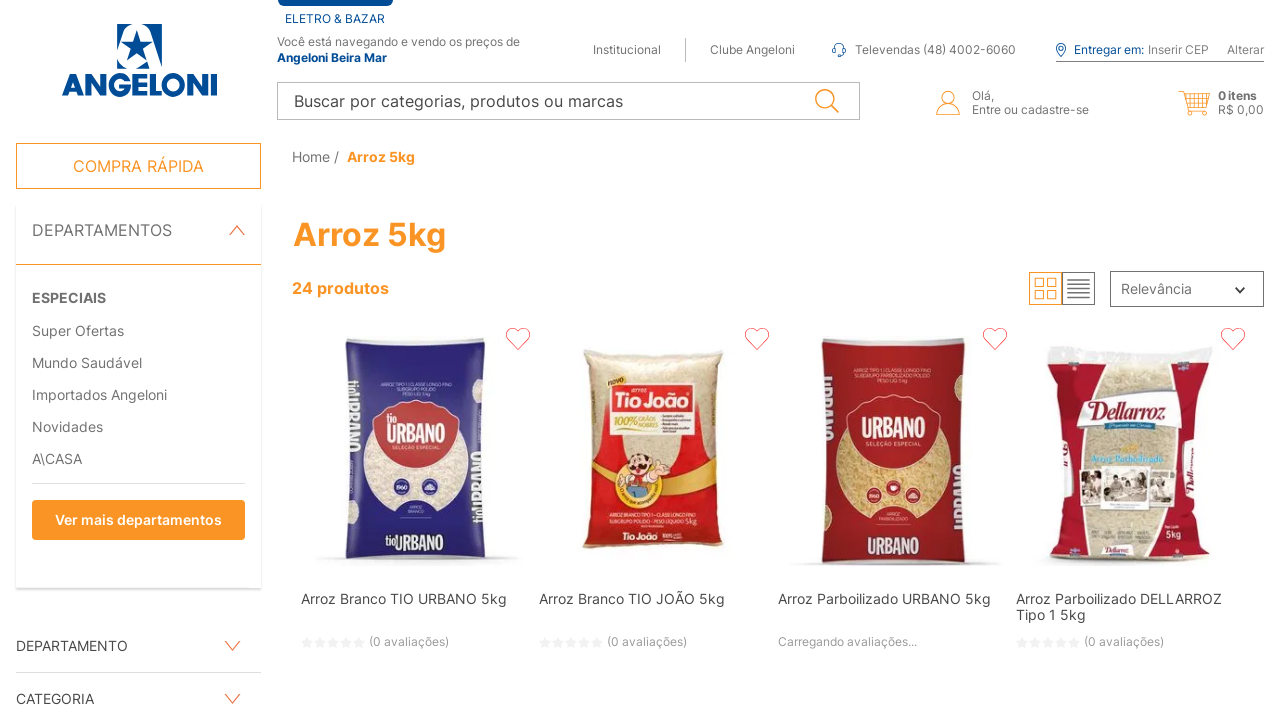

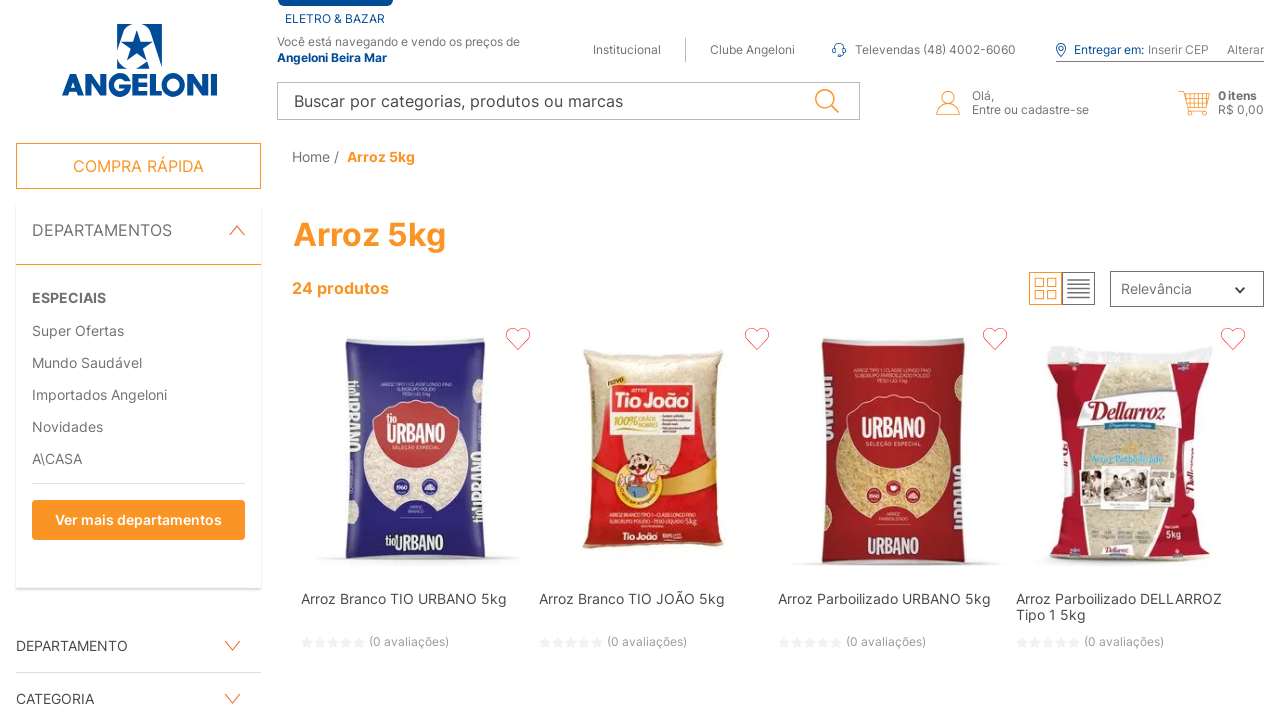